Tests right-click (context click) functionality on a search input field on the omayo test page

Starting URL: https://omayo.blogspot.com/

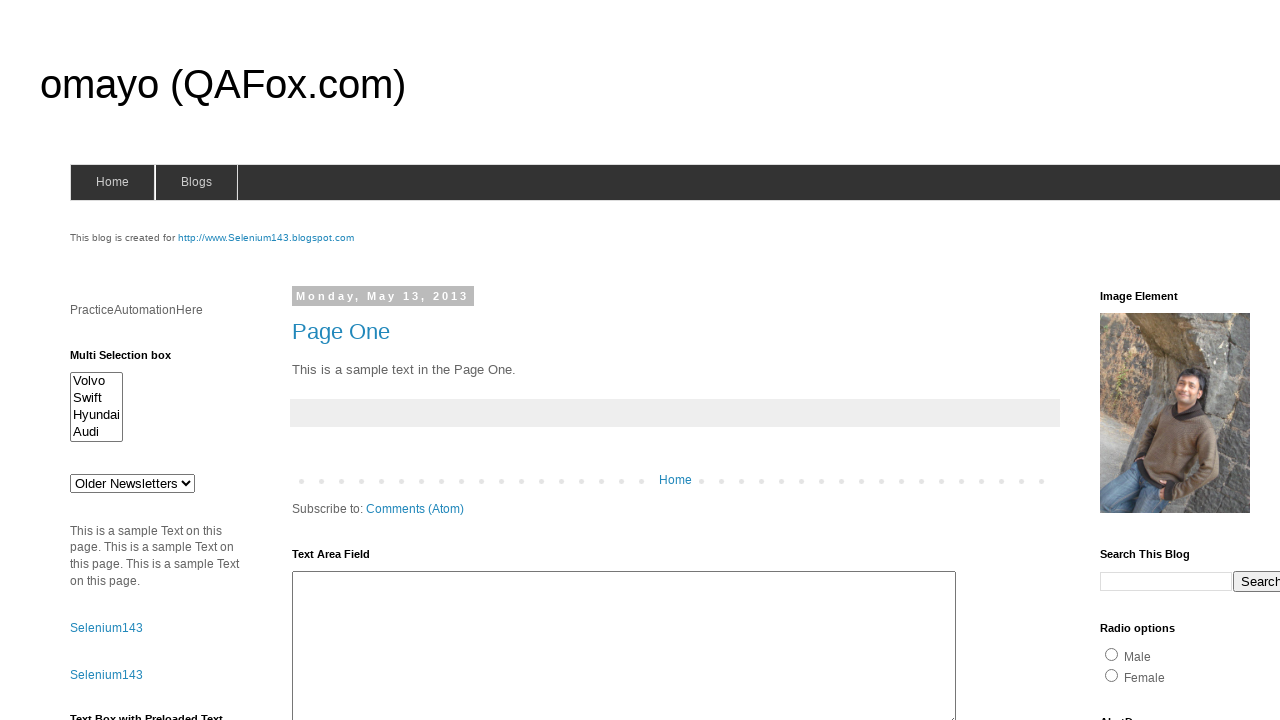

Search field became visible
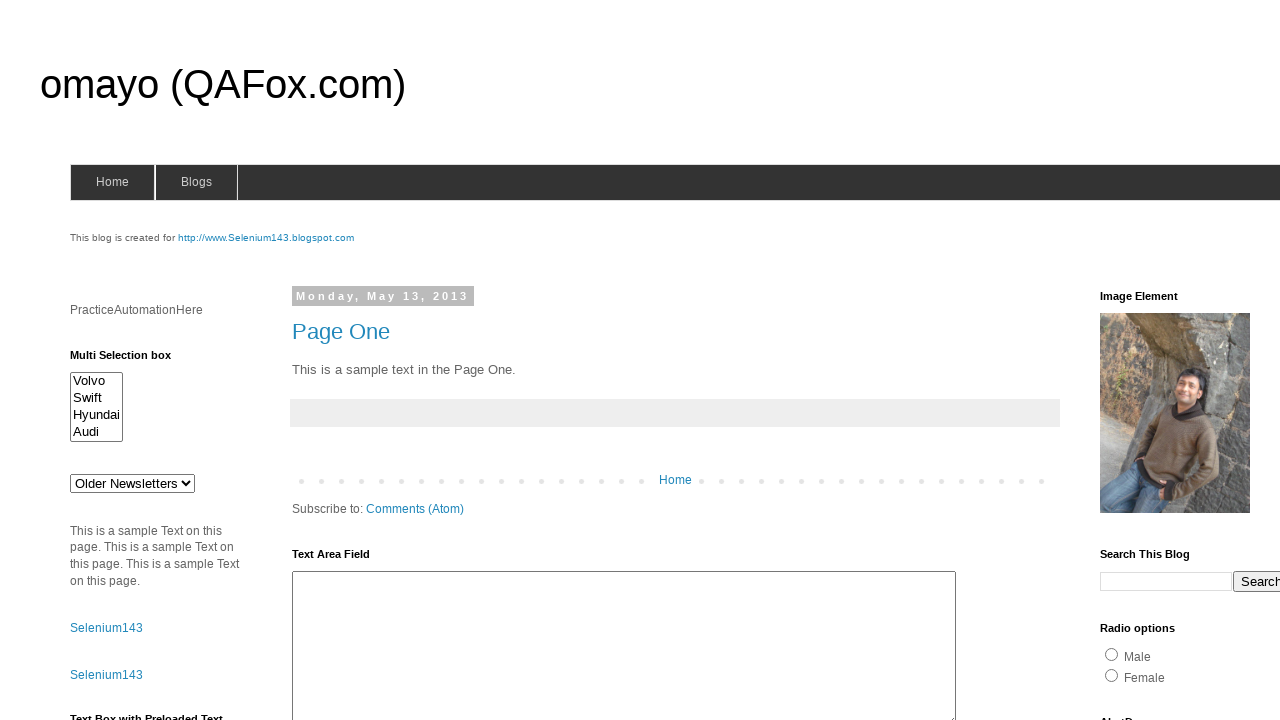

Right-clicked (context clicked) on the search input field at (1166, 581) on input.gsc-input
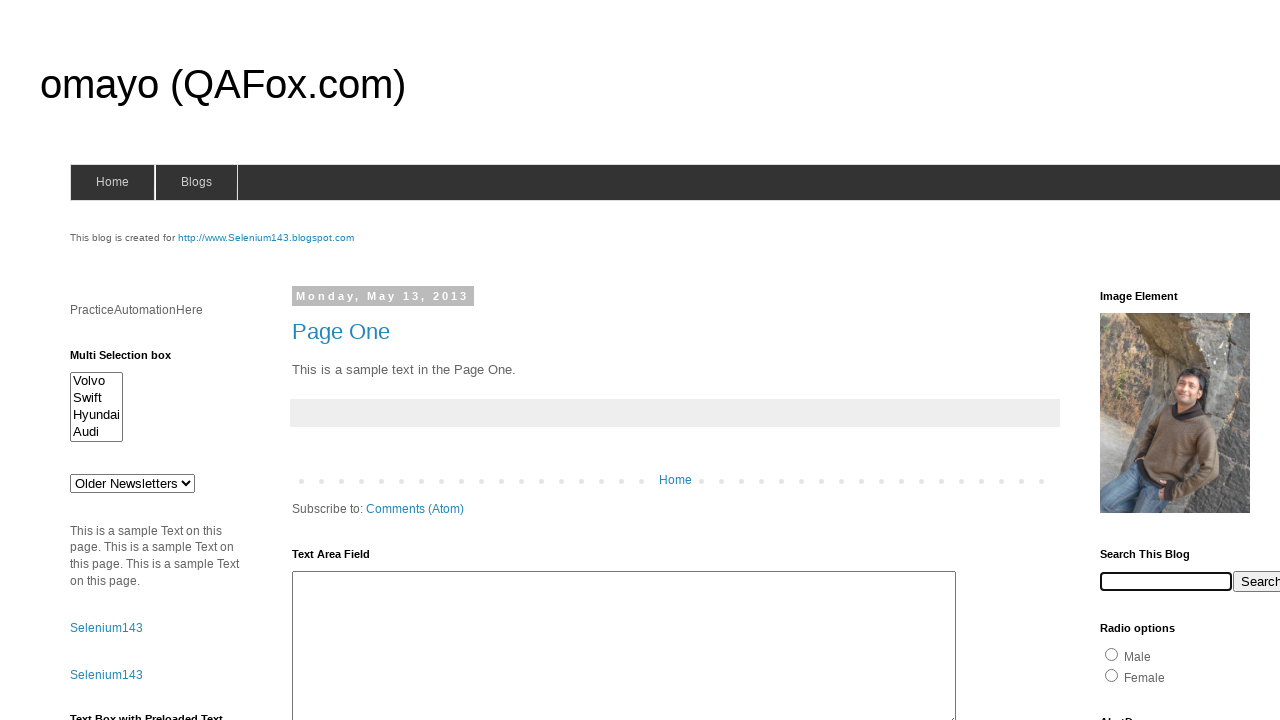

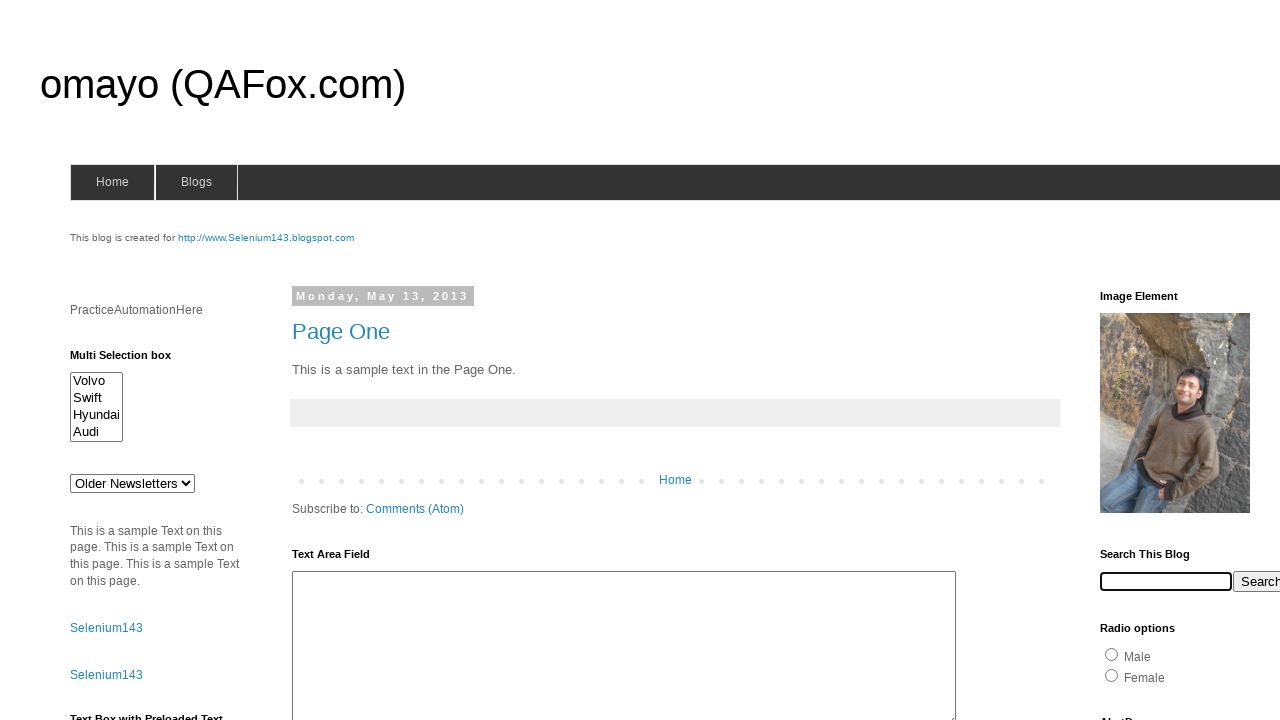